Tests navigation to Browse Languages menu and verifies the Category A heading is displayed

Starting URL: https://www.99-bottles-of-beer.net/

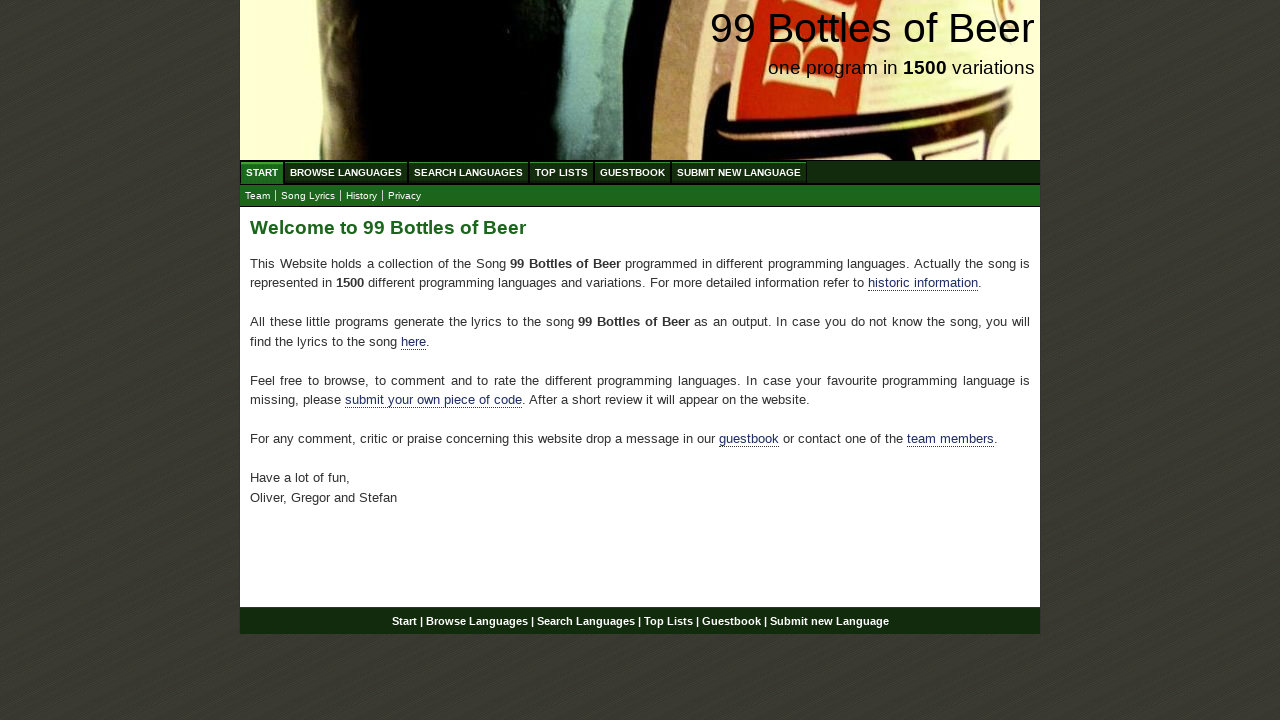

Clicked on Browse Languages menu to access language categories at (346, 172) on xpath=//ul[@id='menu']/li//a[@href='/abc.html']
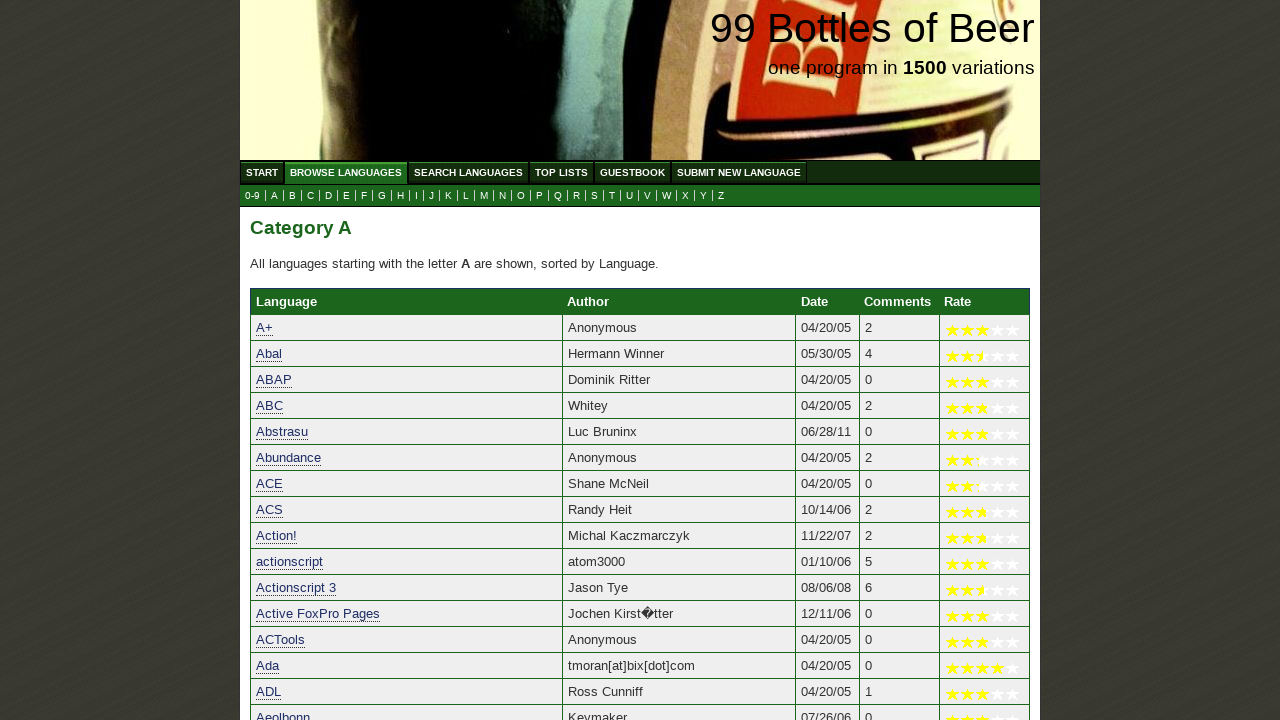

Letter A submenu became visible
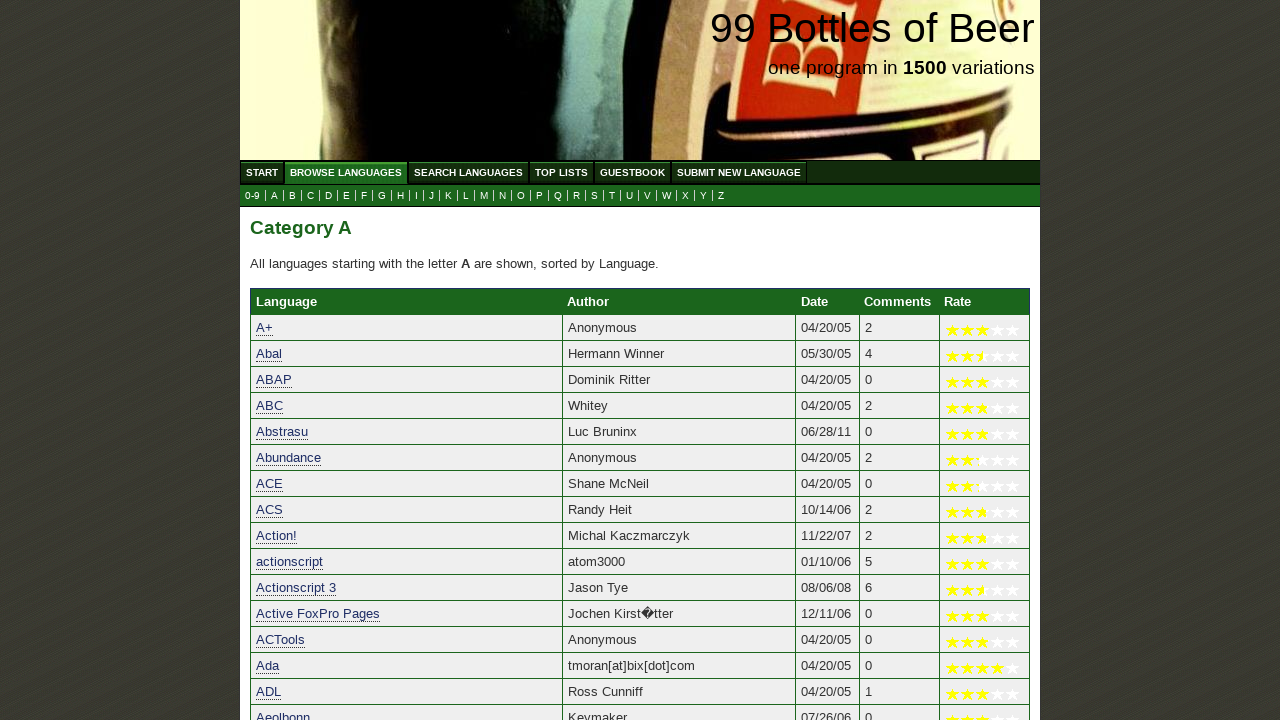

Verified Category A heading is displayed in main content area
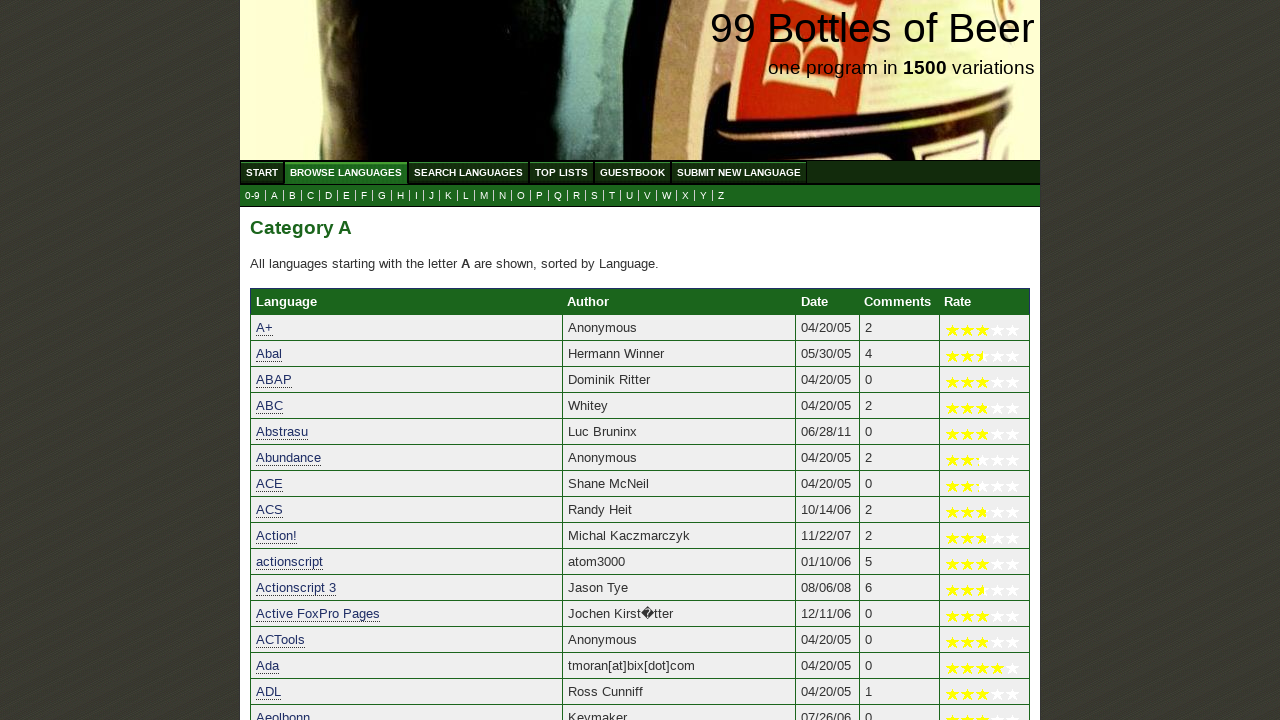

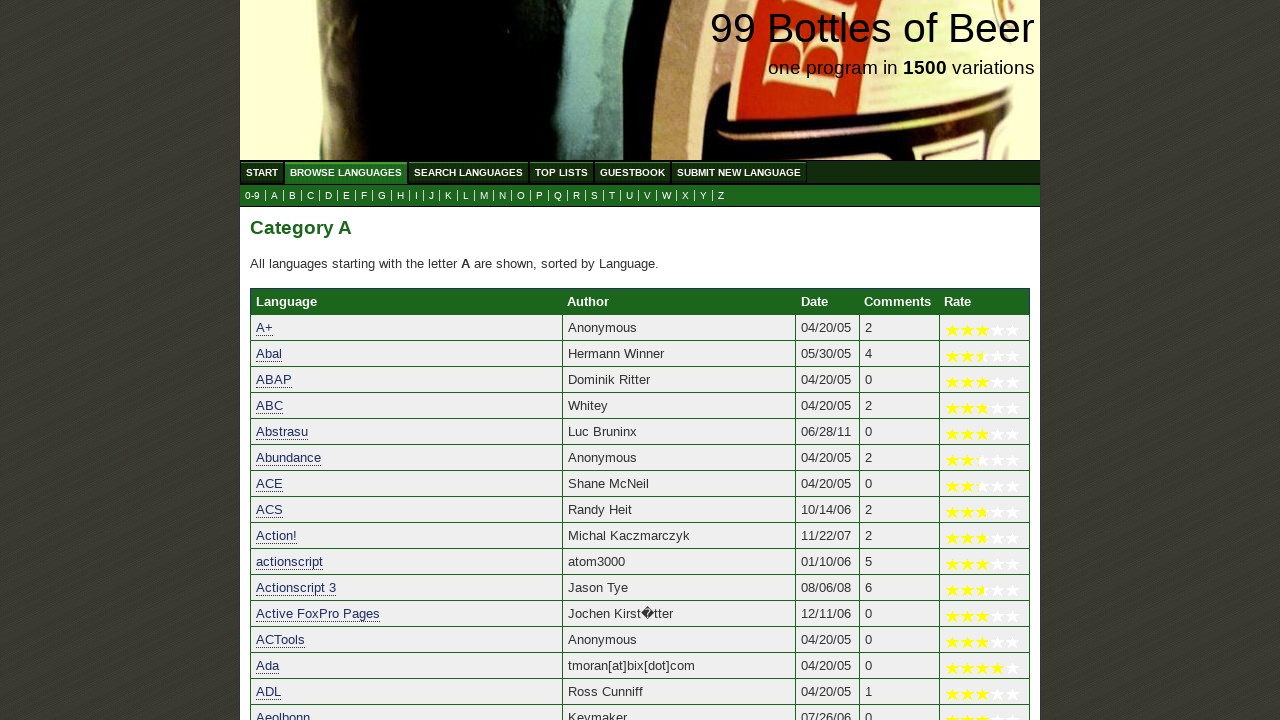